Navigates to a GitHub profile page and verifies that the profile name element is present on the page

Starting URL: https://github.com/maomao1996

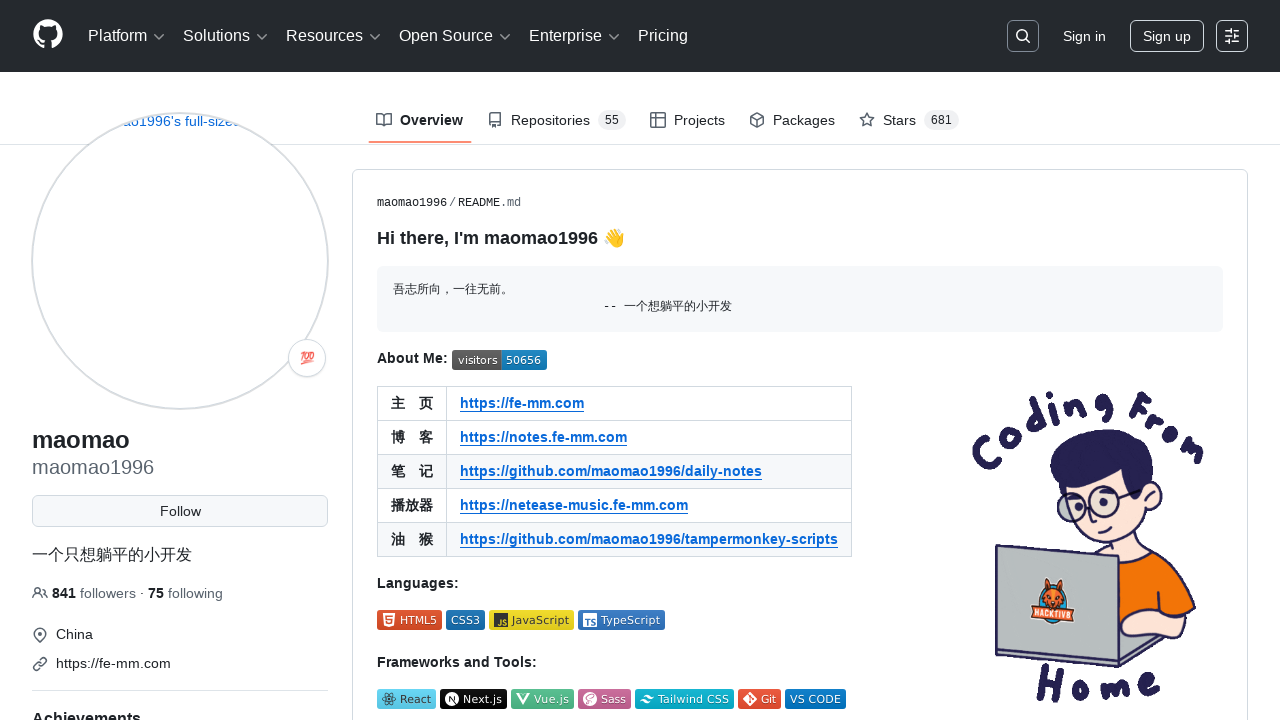

Waited for profile name element to be visible
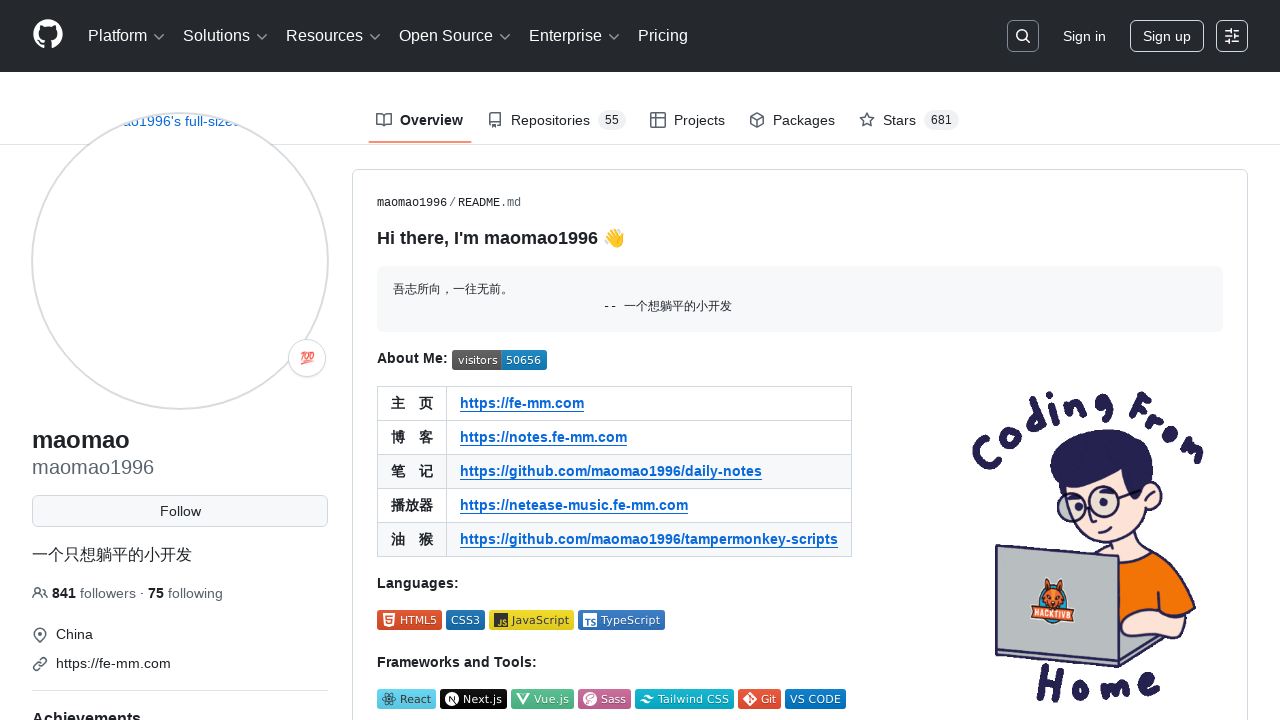

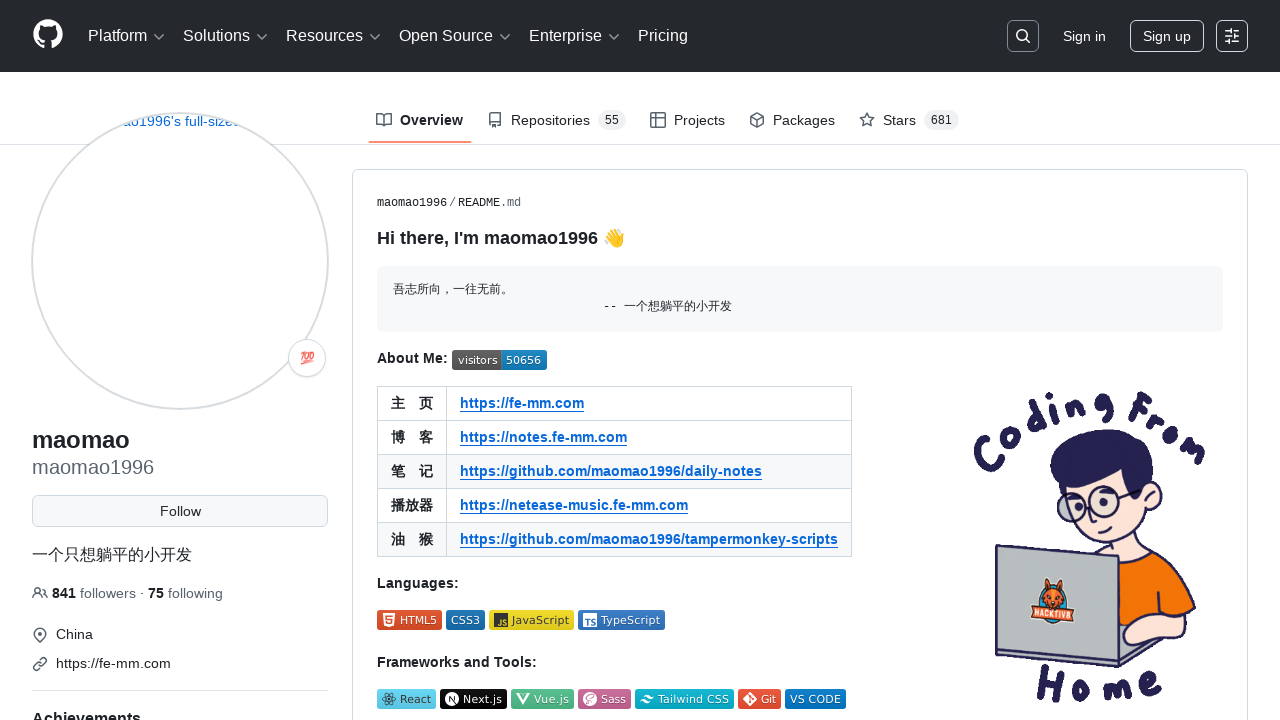